Tests that navigation menu links exist, are visible, and are clickable by iterating through each menu item

Starting URL: https://is601-final-proj-jnpuhe7es-roderics-projects.vercel.app/

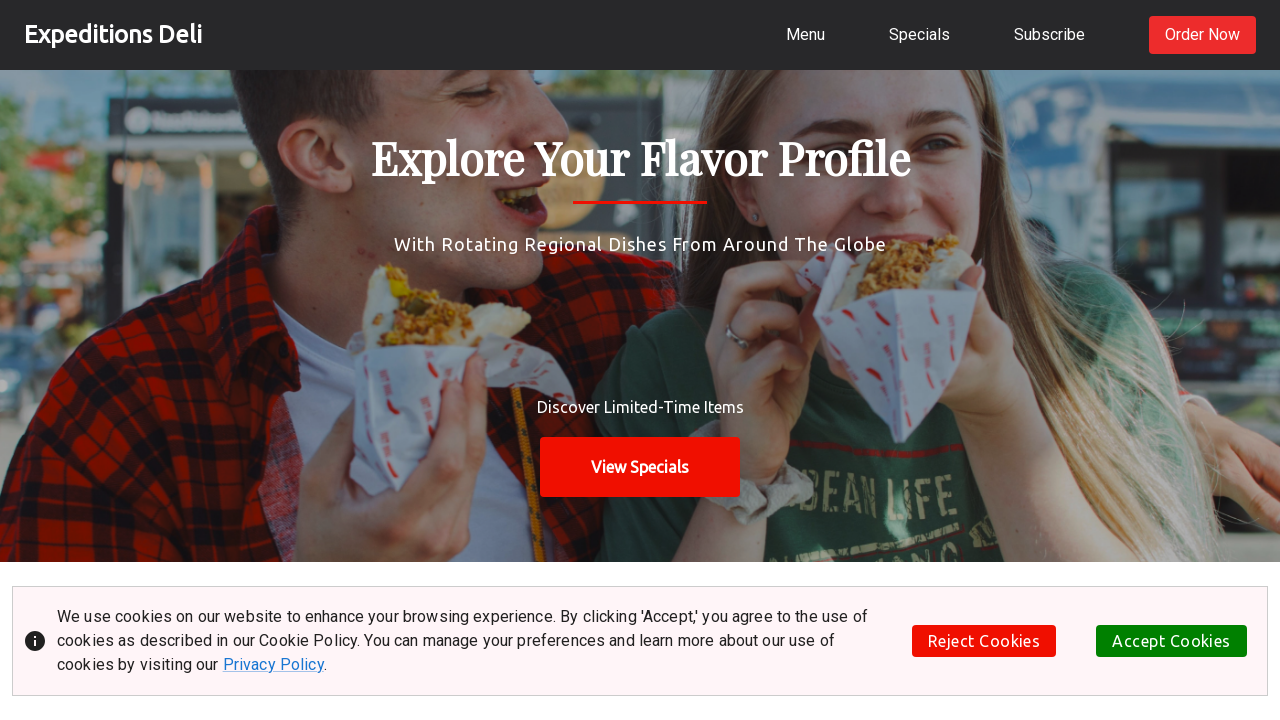

Located all navigation menu items
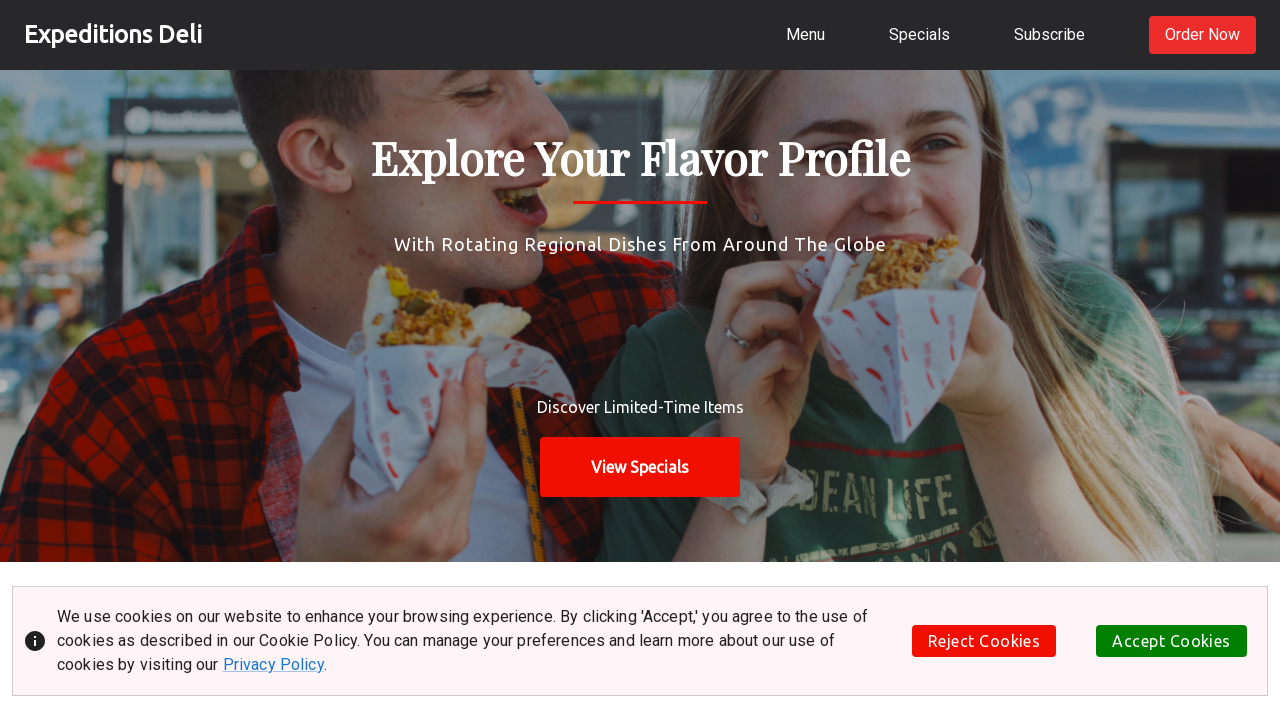

Found 3 menu items
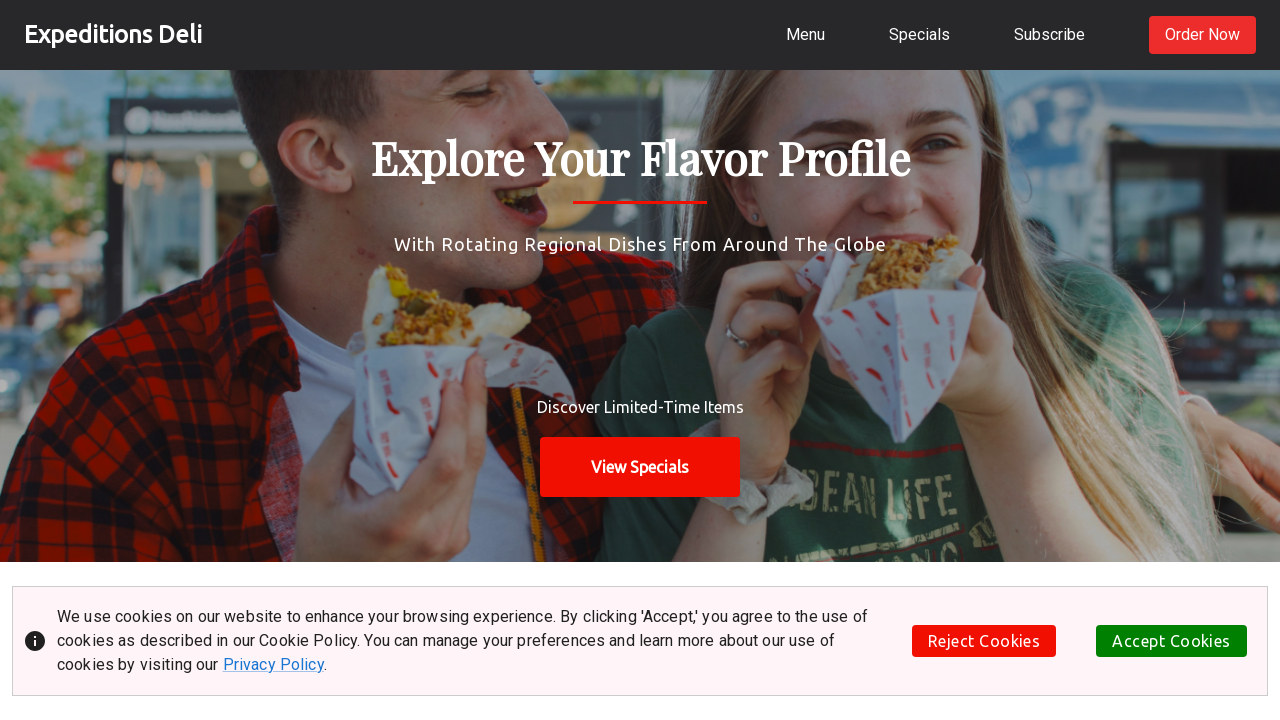

Verified that exactly 3 menu items exist
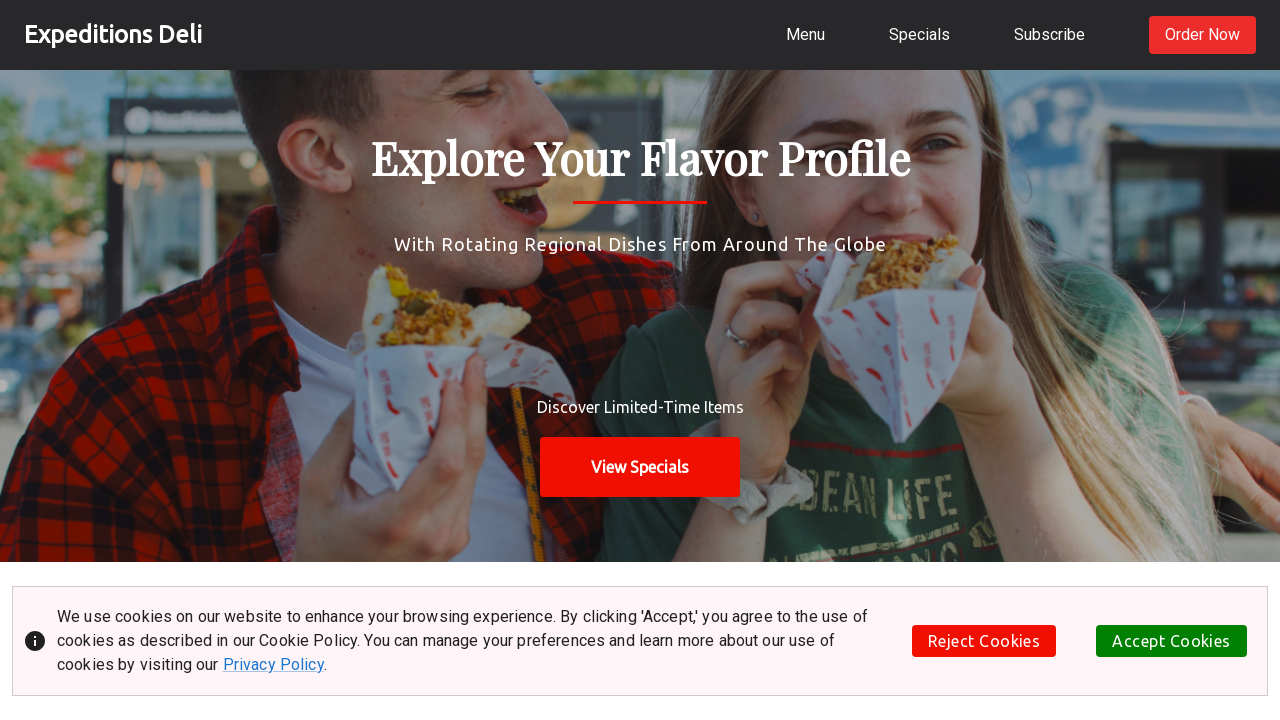

Retrieved menu item 1 of 3
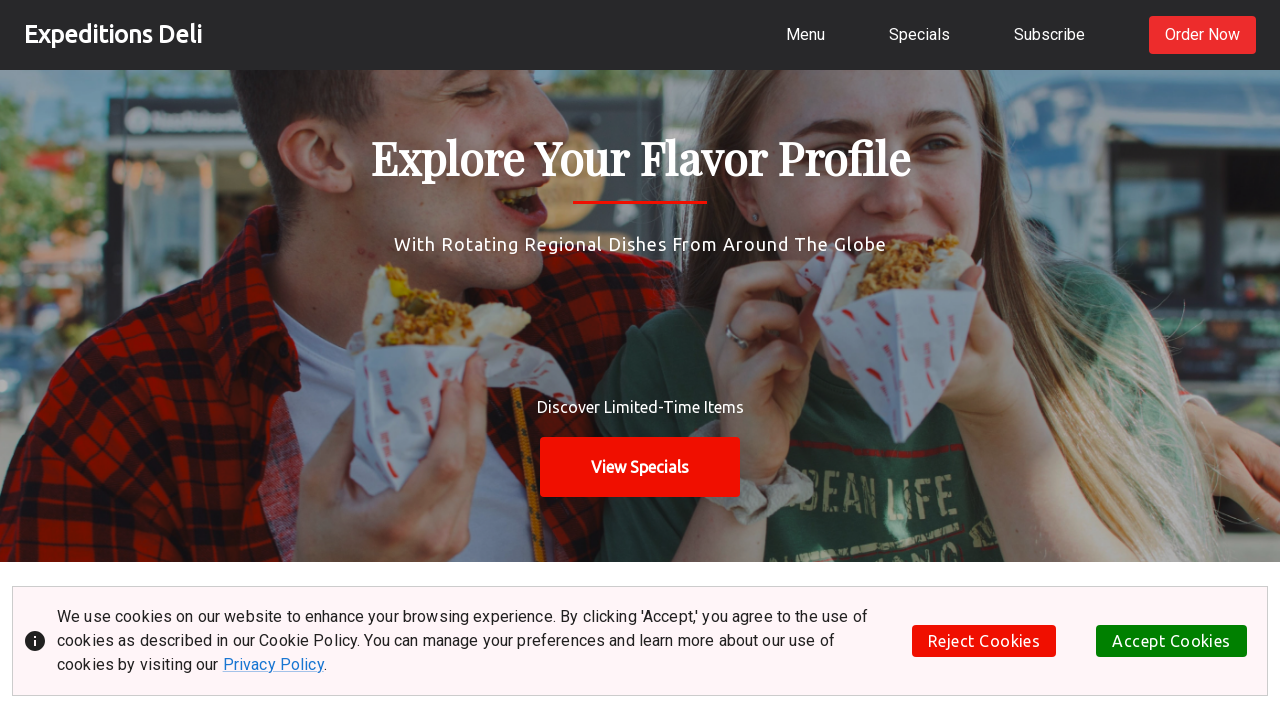

Verified menu item 1 is visible
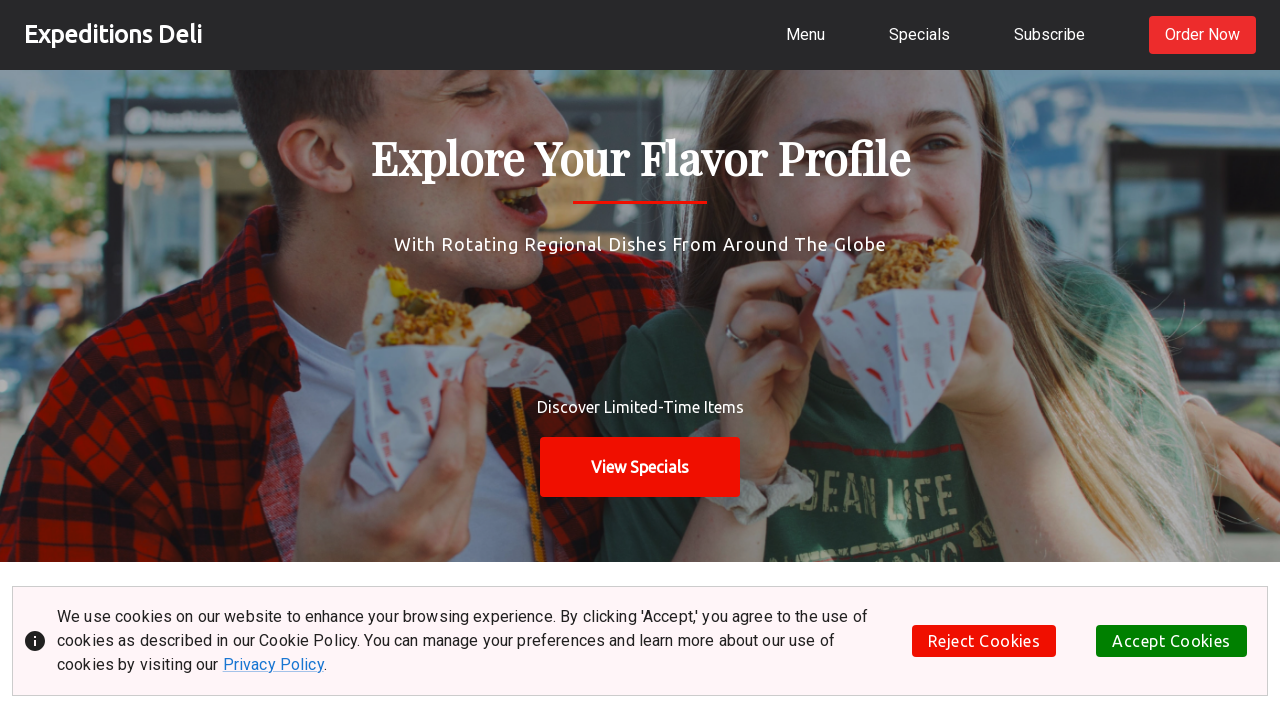

Clicked menu item 1 at (920, 35) on .MuiToolbar-root div[role="menu"] a[role="menuitem"] >> nth=0
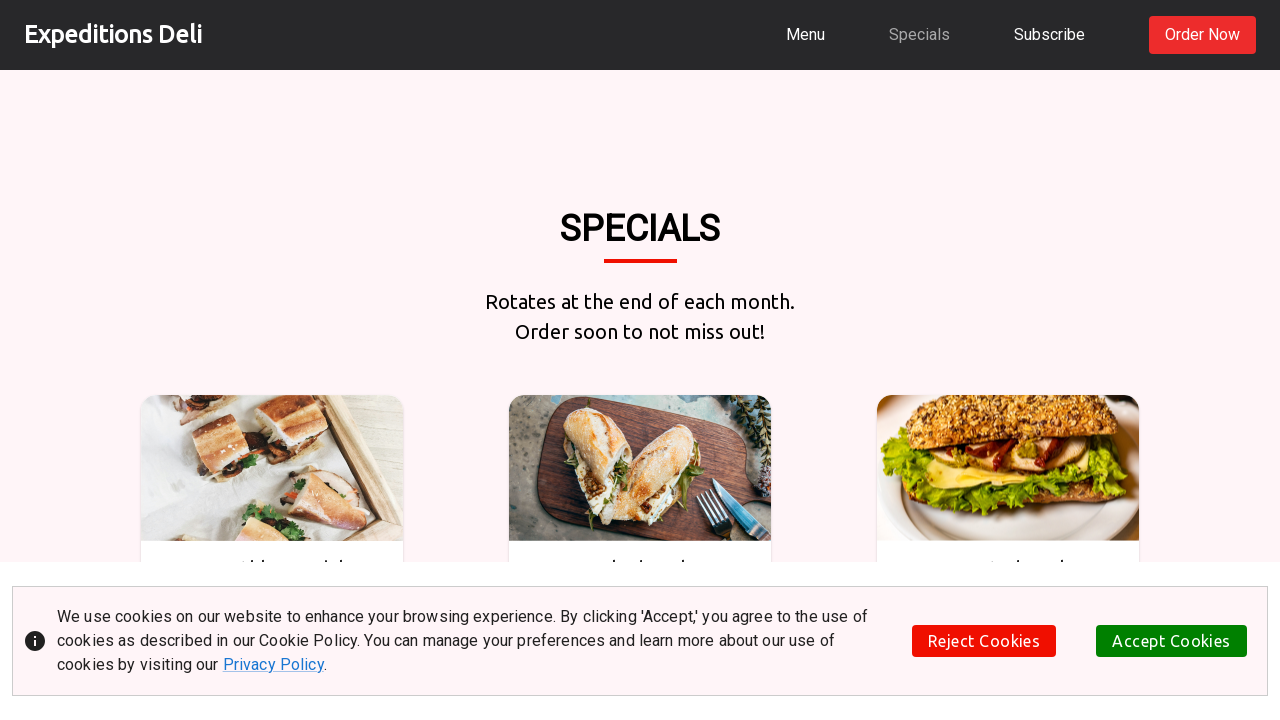

Retrieved menu item 2 of 3
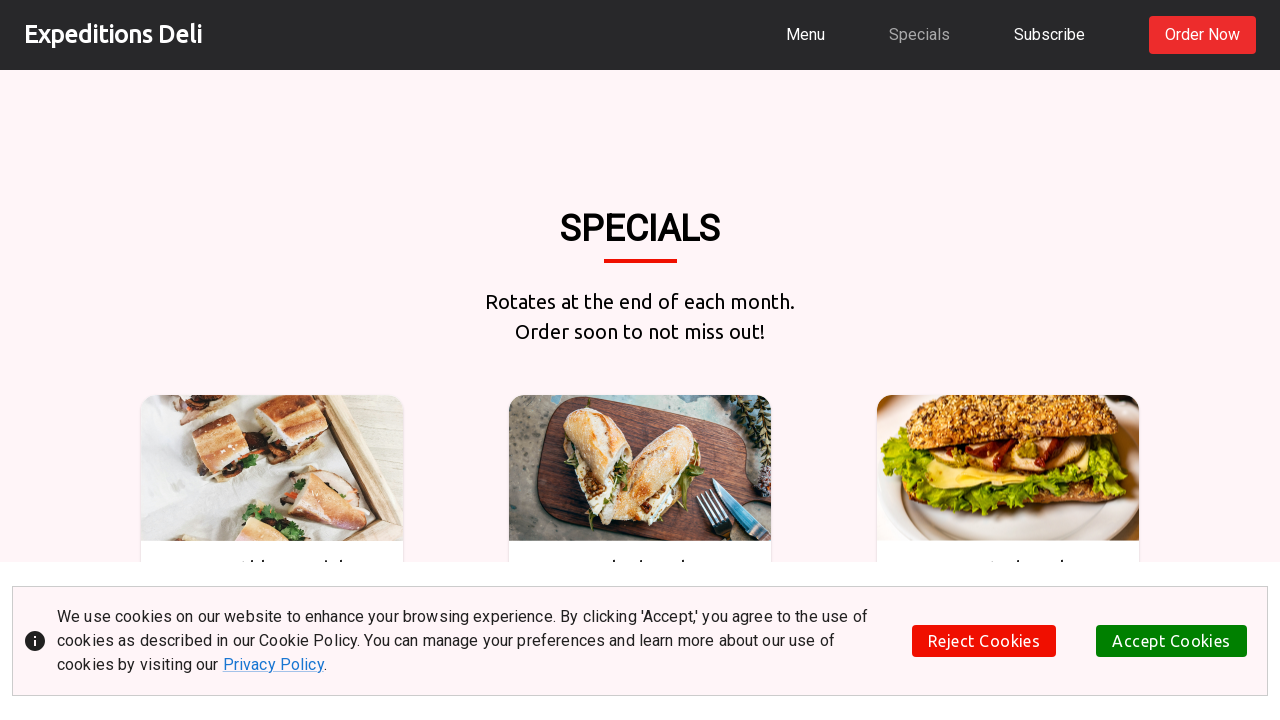

Verified menu item 2 is visible
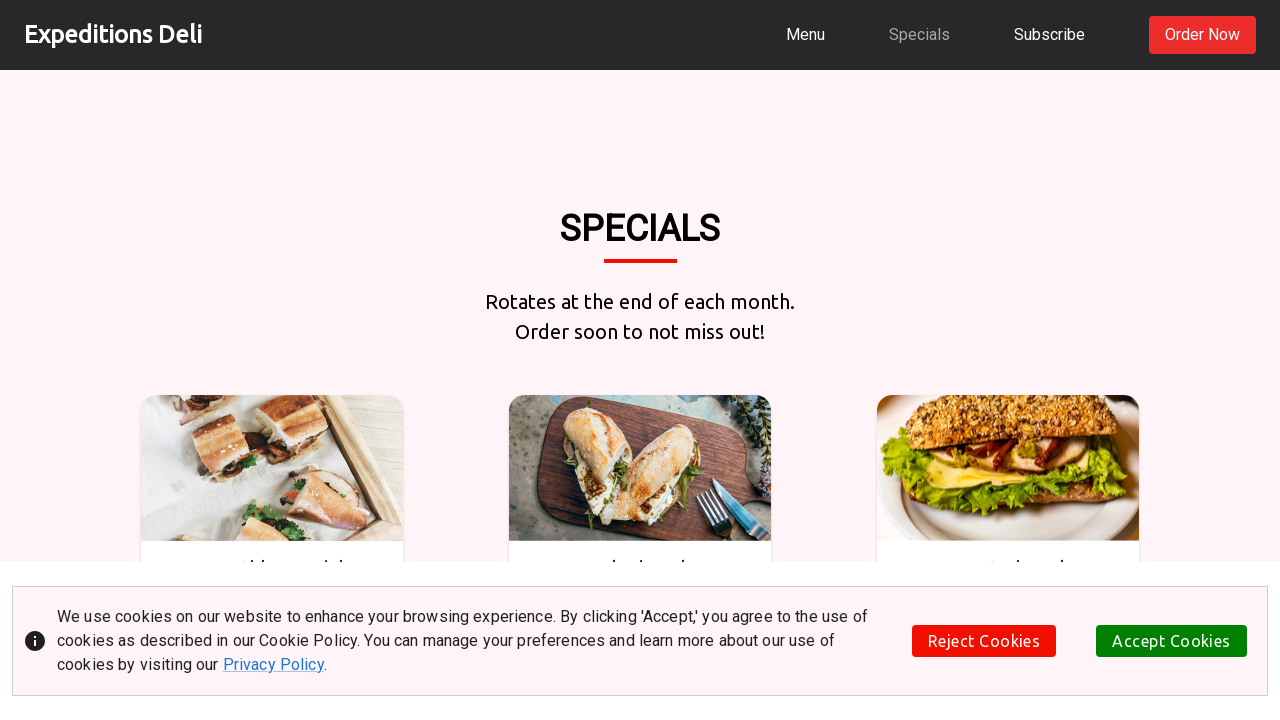

Clicked menu item 2 at (1050, 35) on .MuiToolbar-root div[role="menu"] a[role="menuitem"] >> nth=1
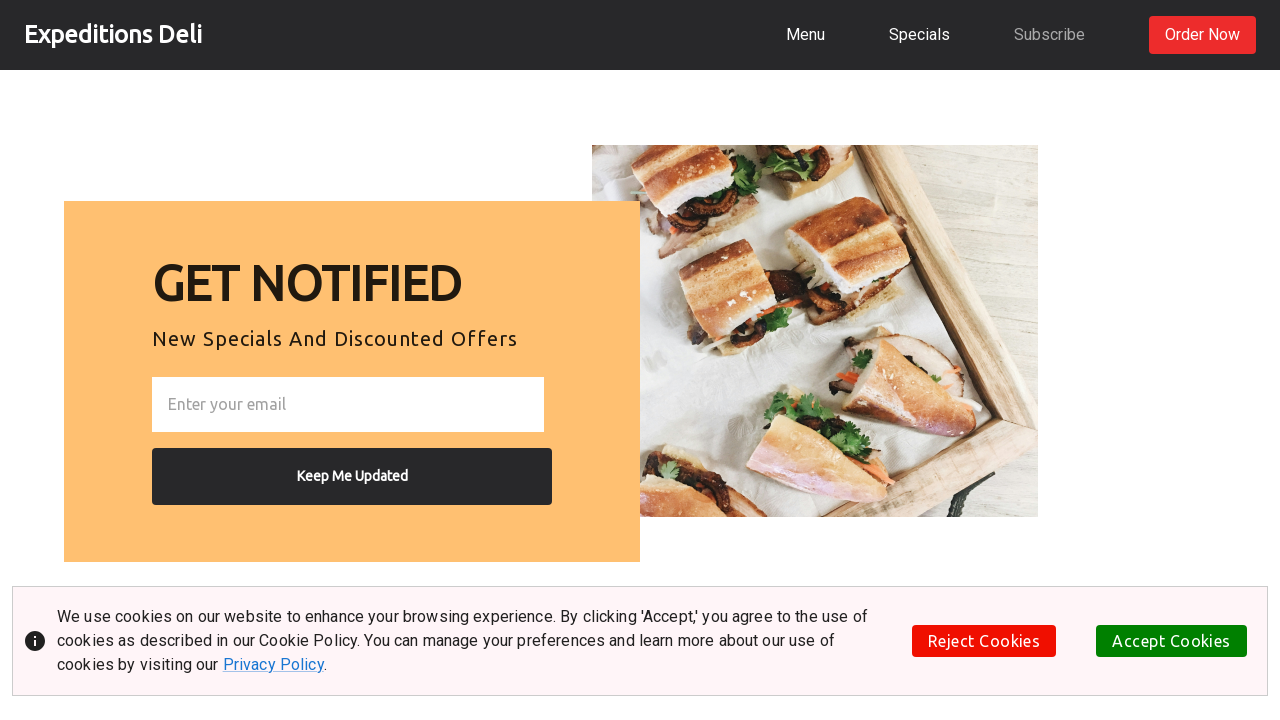

Retrieved menu item 3 of 3
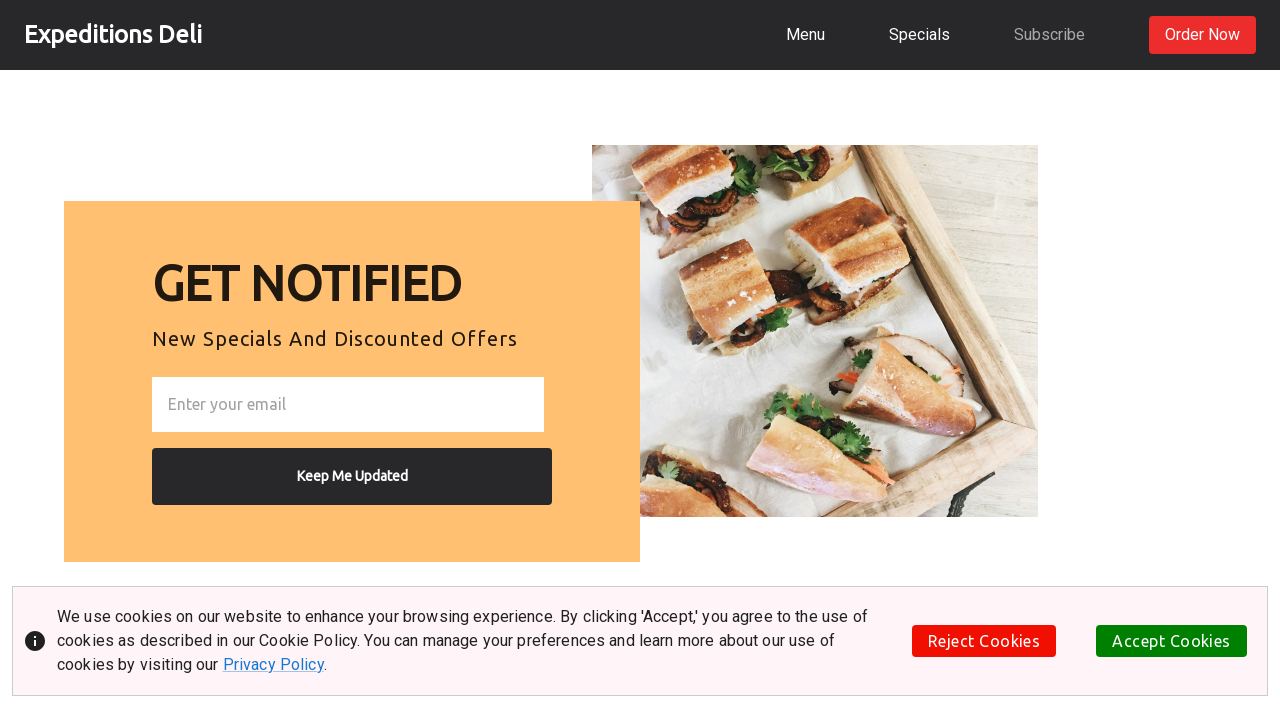

Verified menu item 3 is visible
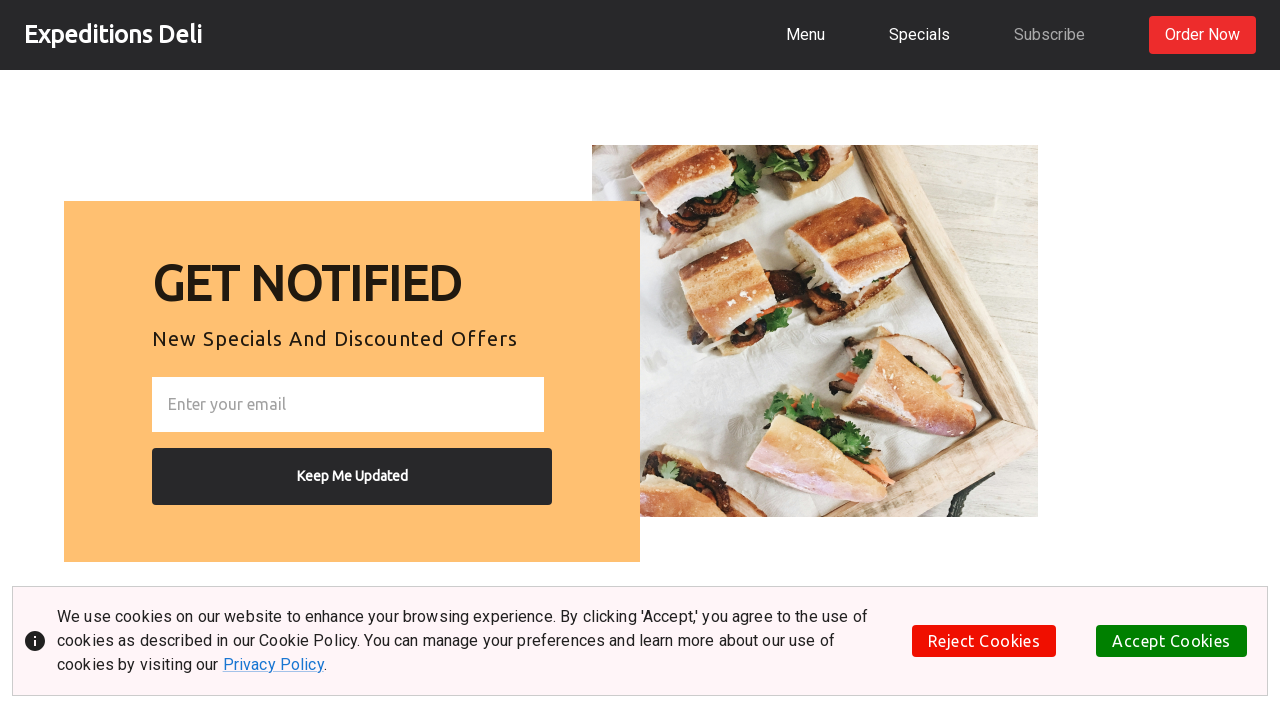

Clicked menu item 3 at (1202, 35) on .MuiToolbar-root div[role="menu"] a[role="menuitem"] >> nth=2
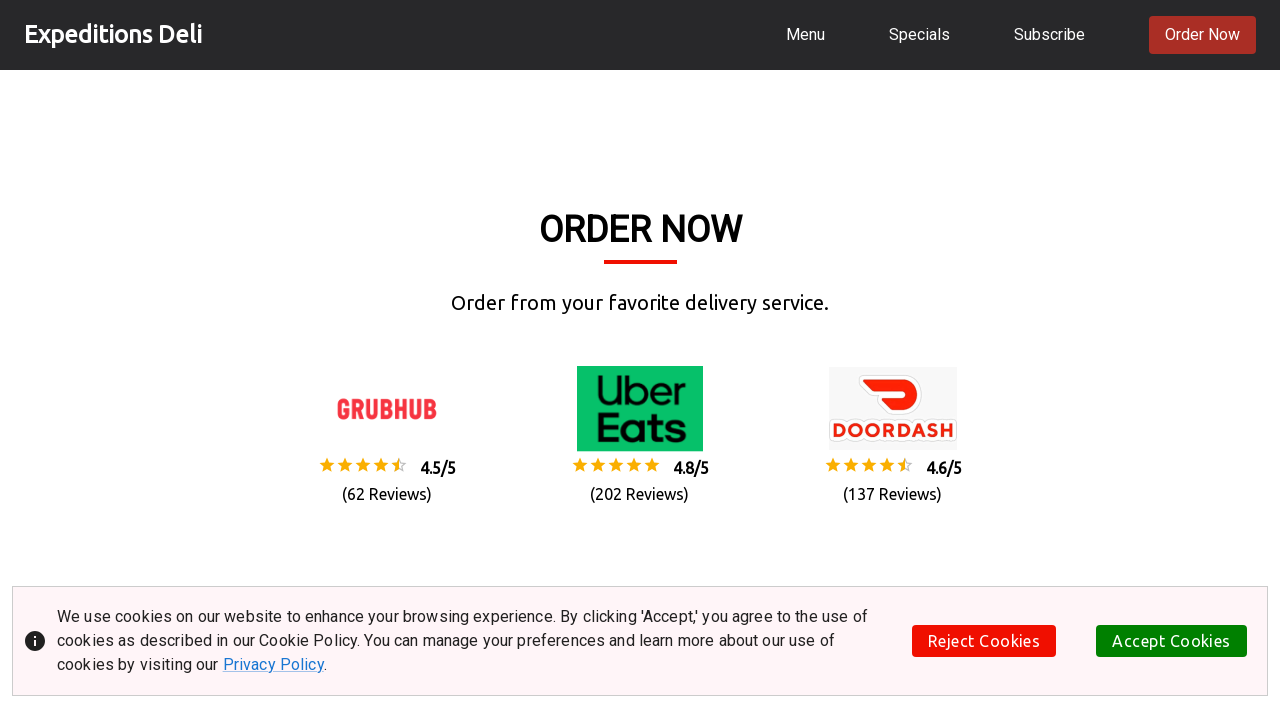

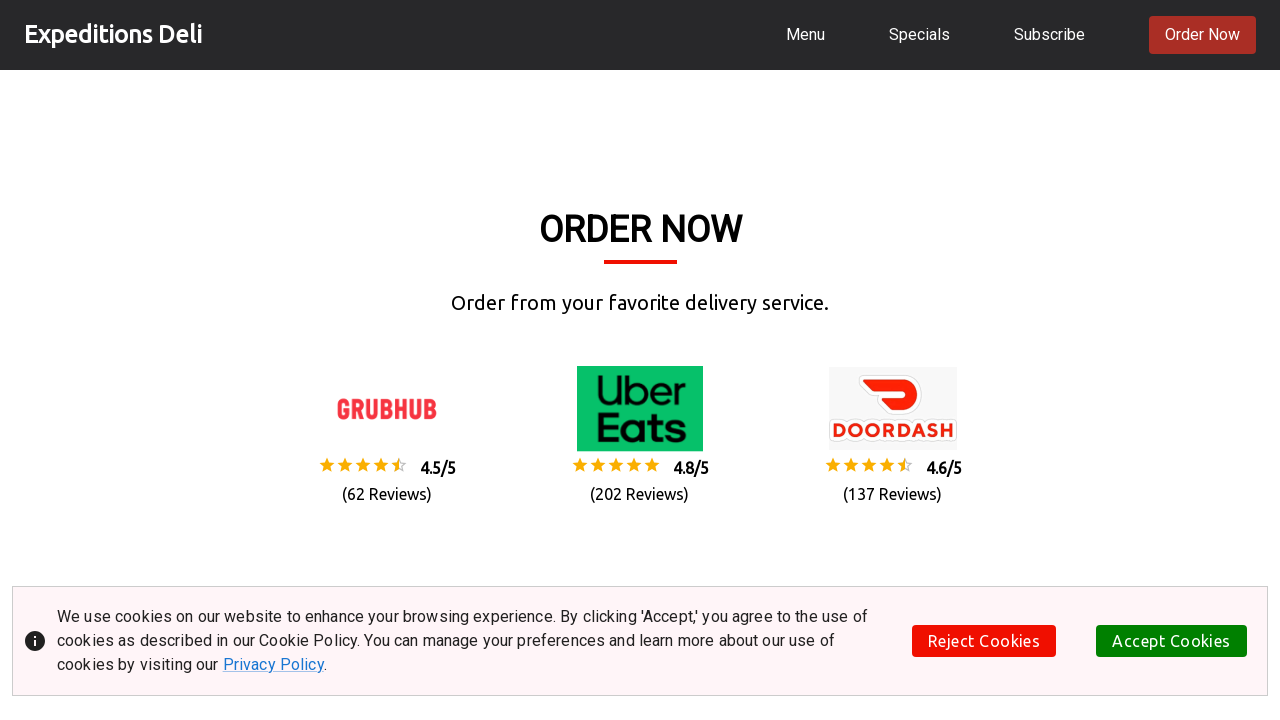